Navigates to Rediff.com and verifies that the page contains links (anchor elements), checking that the page loaded successfully with content.

Starting URL: http://rediff.com

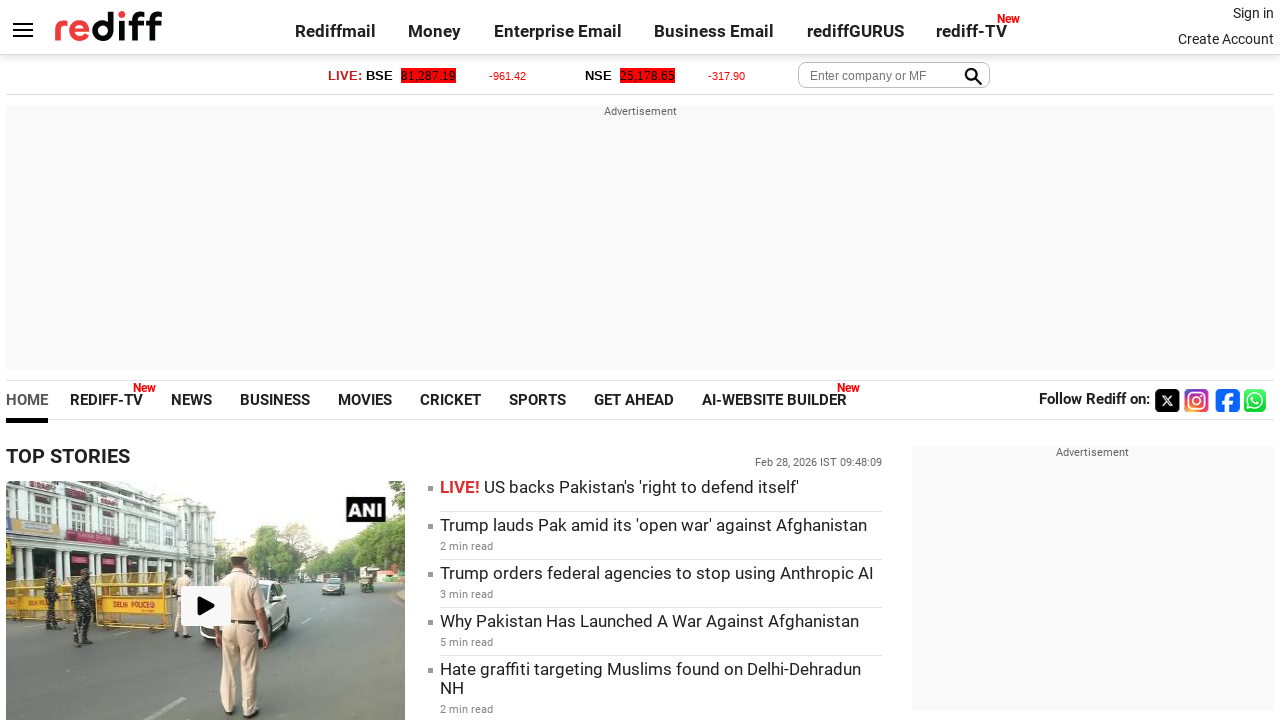

Waited for anchor elements to load on Rediff.com
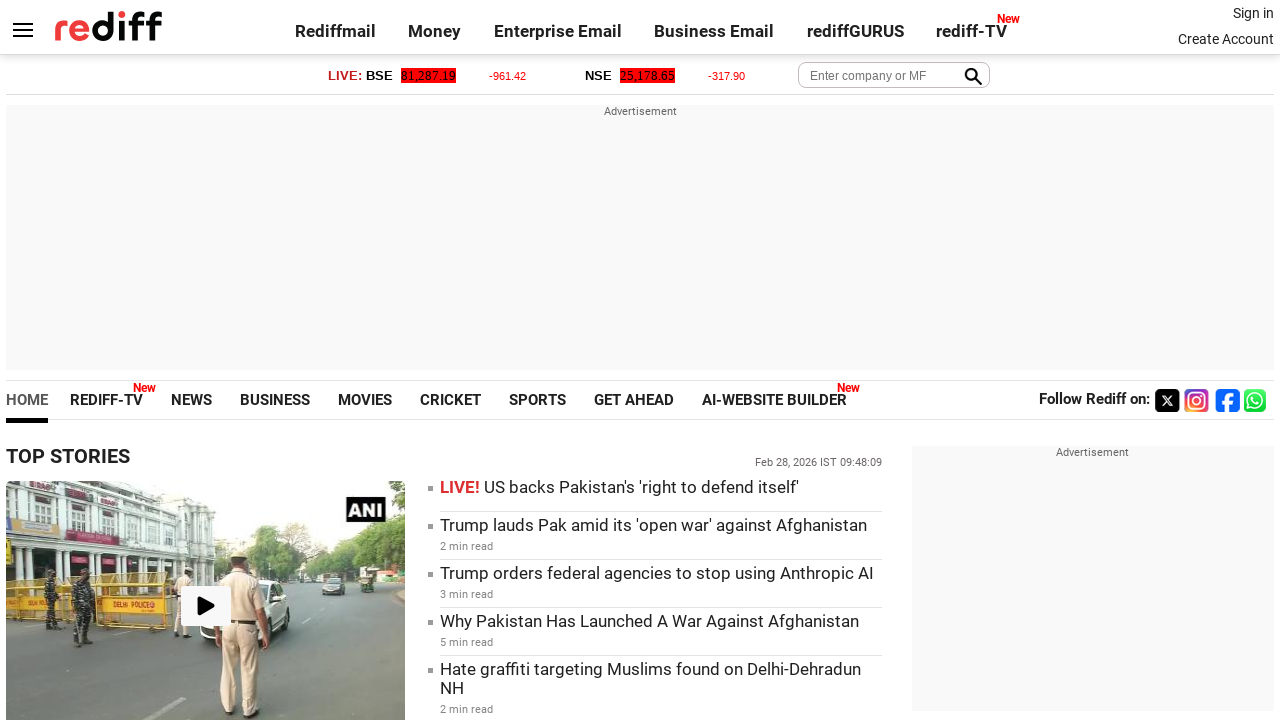

Located all anchor elements on the page
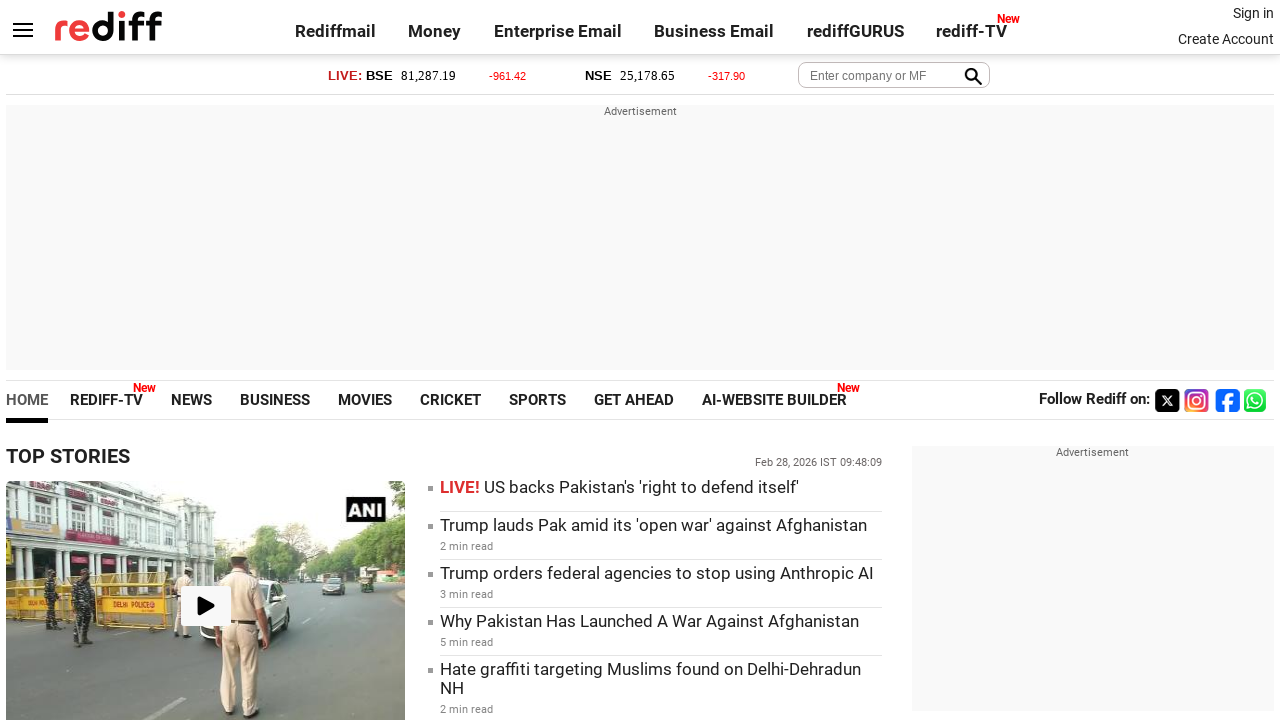

Verified that 388 links are present on the page
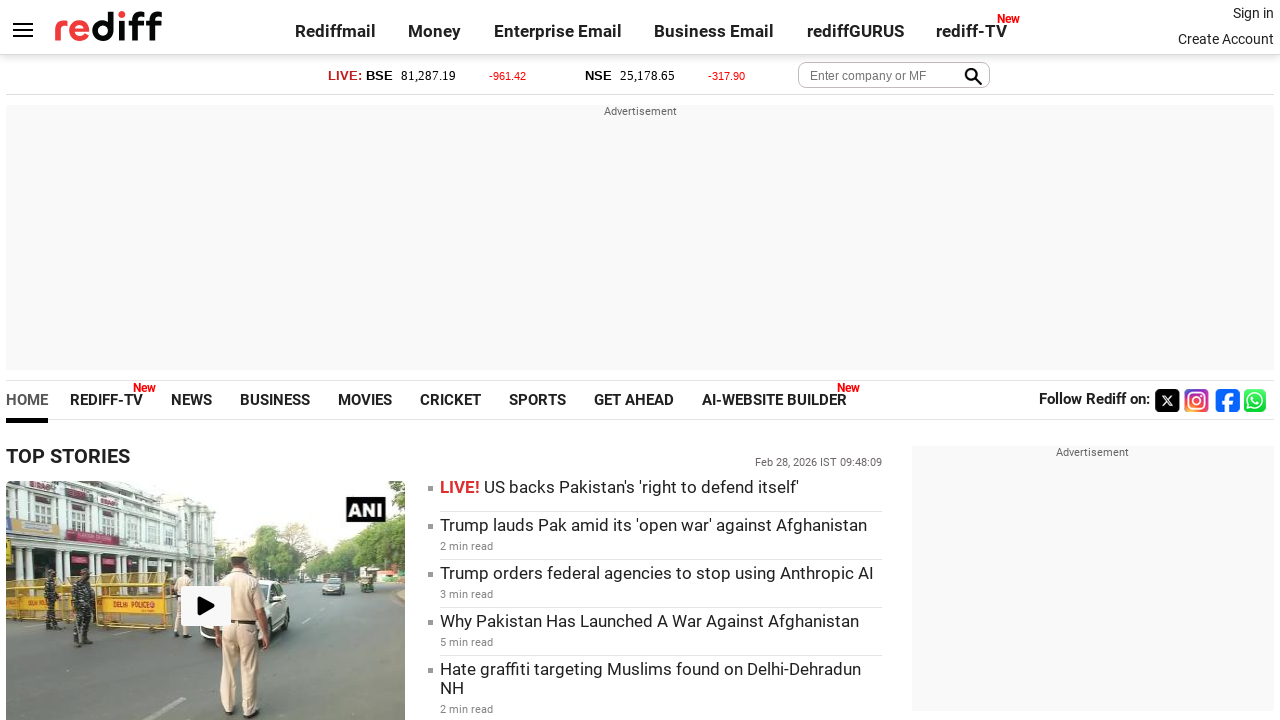

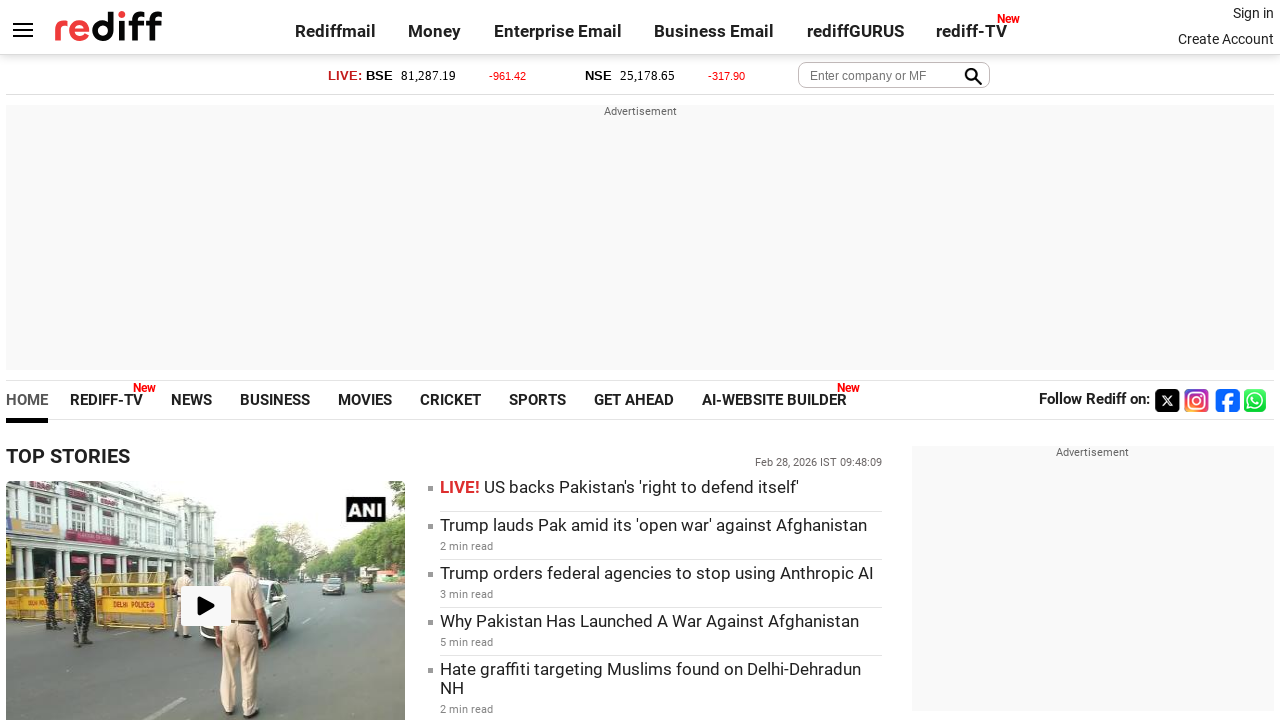